Tests iframe handling by switching into an iframe, interacting with elements inside it, then switching back to the main page to interact with elements there

Starting URL: https://www.hyrtutorials.com/p/frames-practice.html

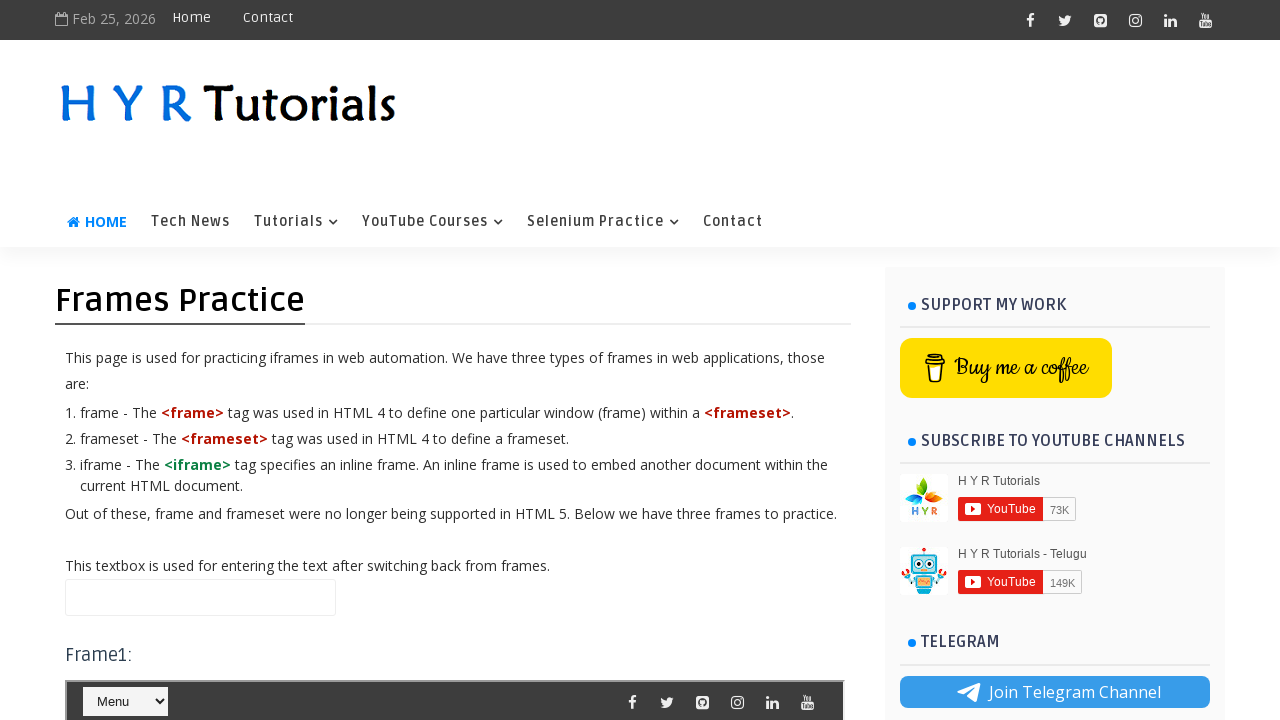

Counted 16 iframes on the page
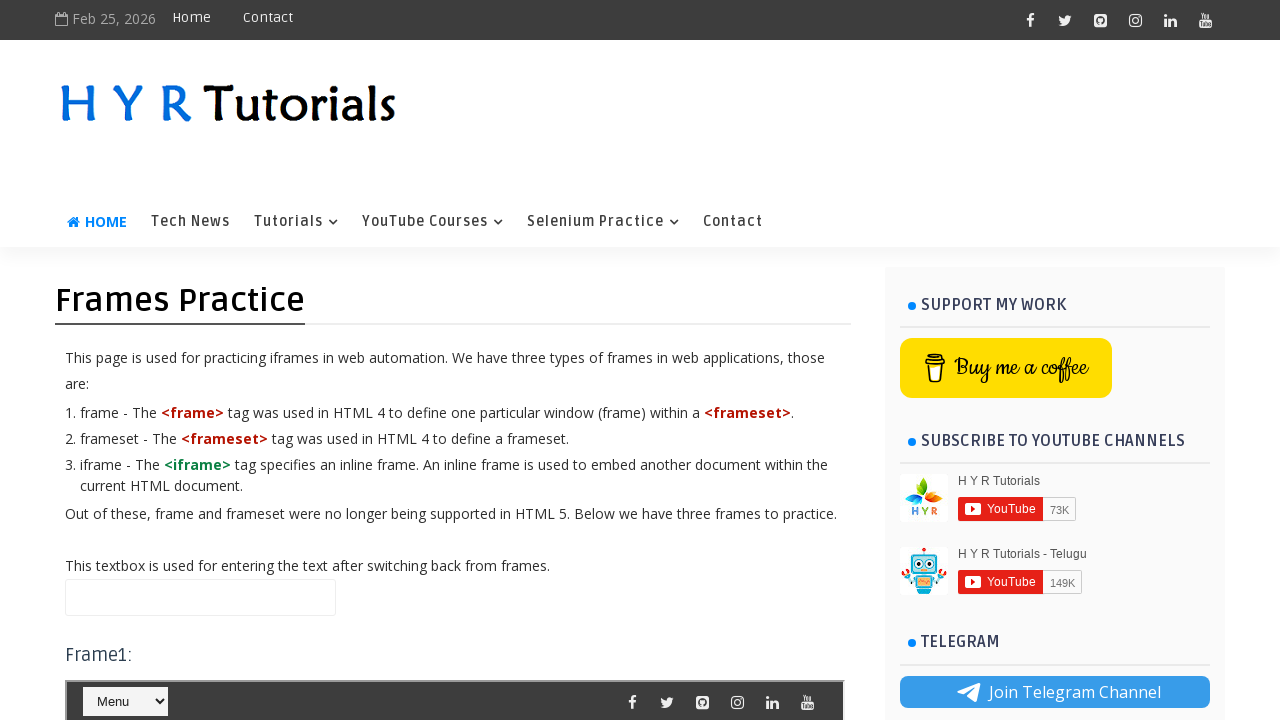

Switched to iframe with name 'frm1'
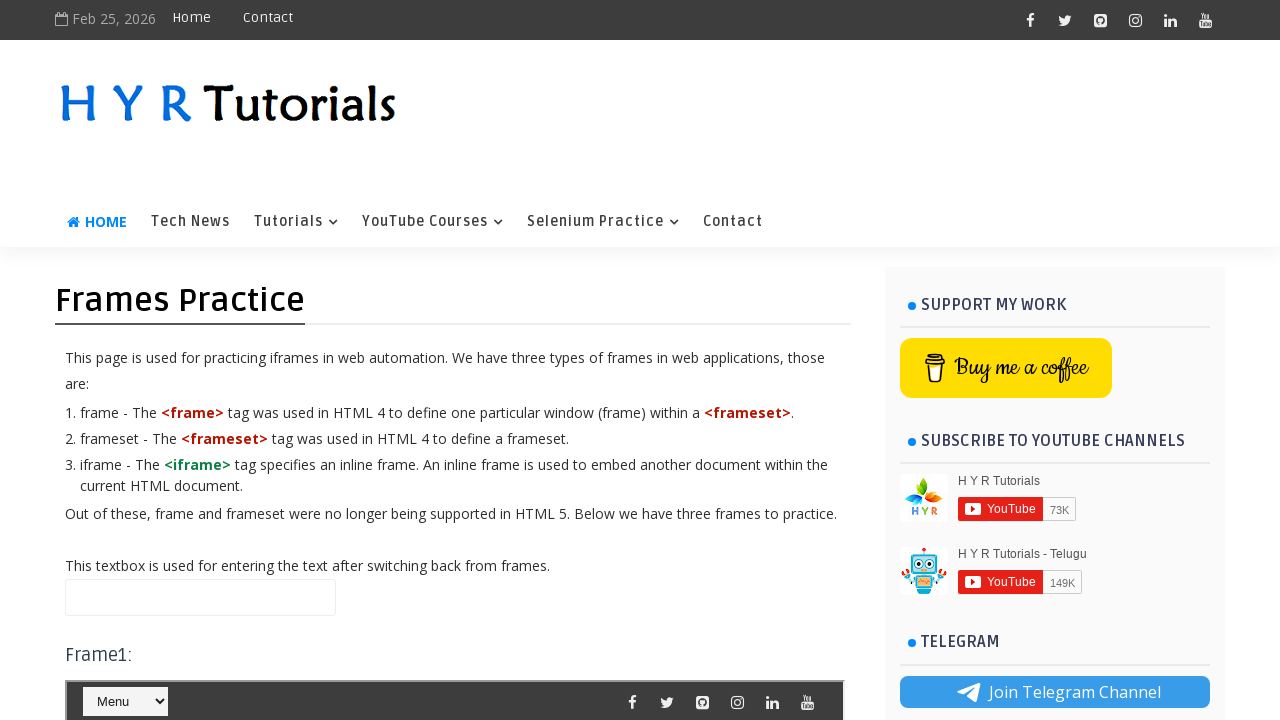

Clicked select dropdown inside the iframe at (275, 360) on select#selectnav1
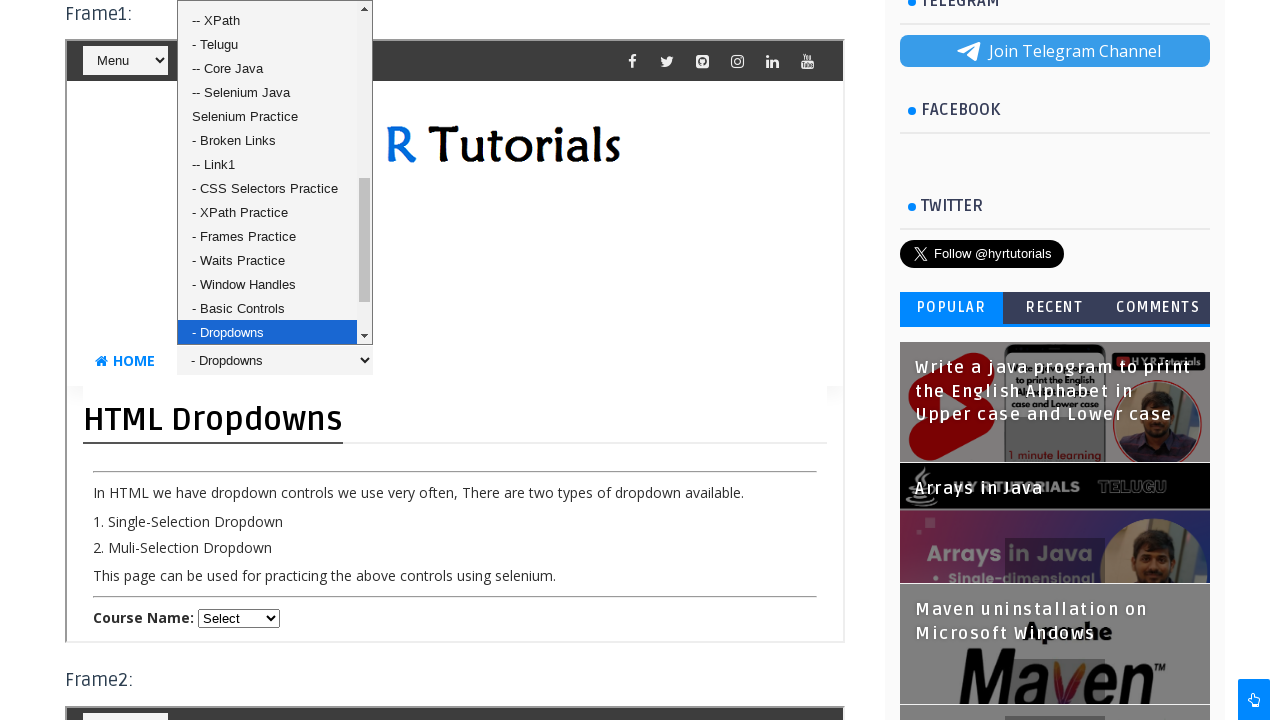

Filled name field with 'opencart' on main page on input#name
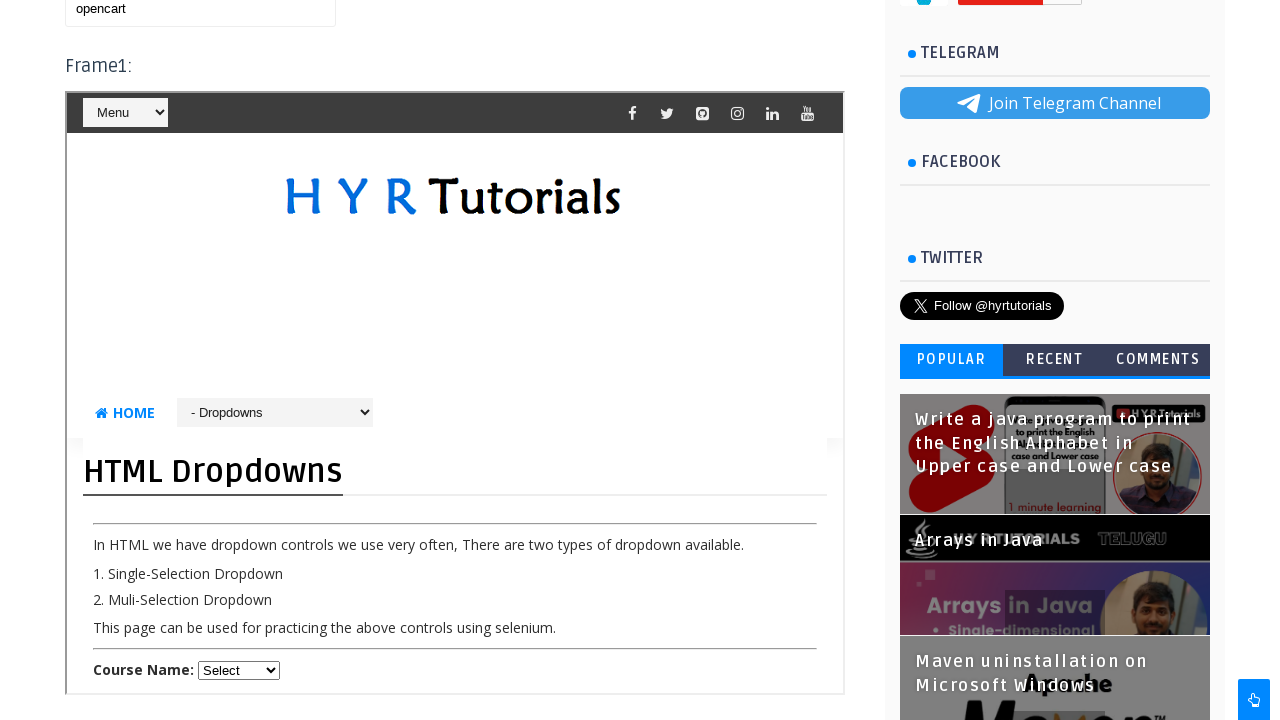

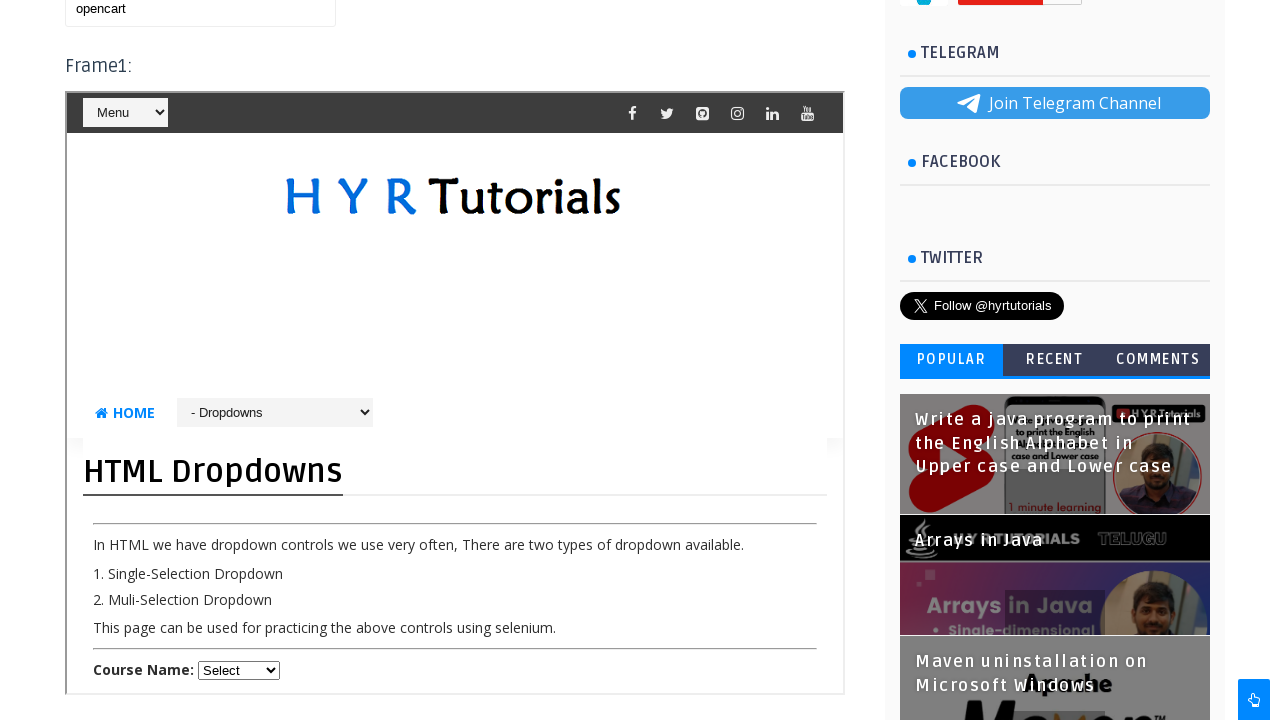